Tests navigation to Albuquerque city indoor pools page, clicks on a specific pool link, and verifies the pool's address information is displayed correctly.

Starting URL: https://www.cabq.gov/parksandrecreation/recreation/swimming/indoor-pools

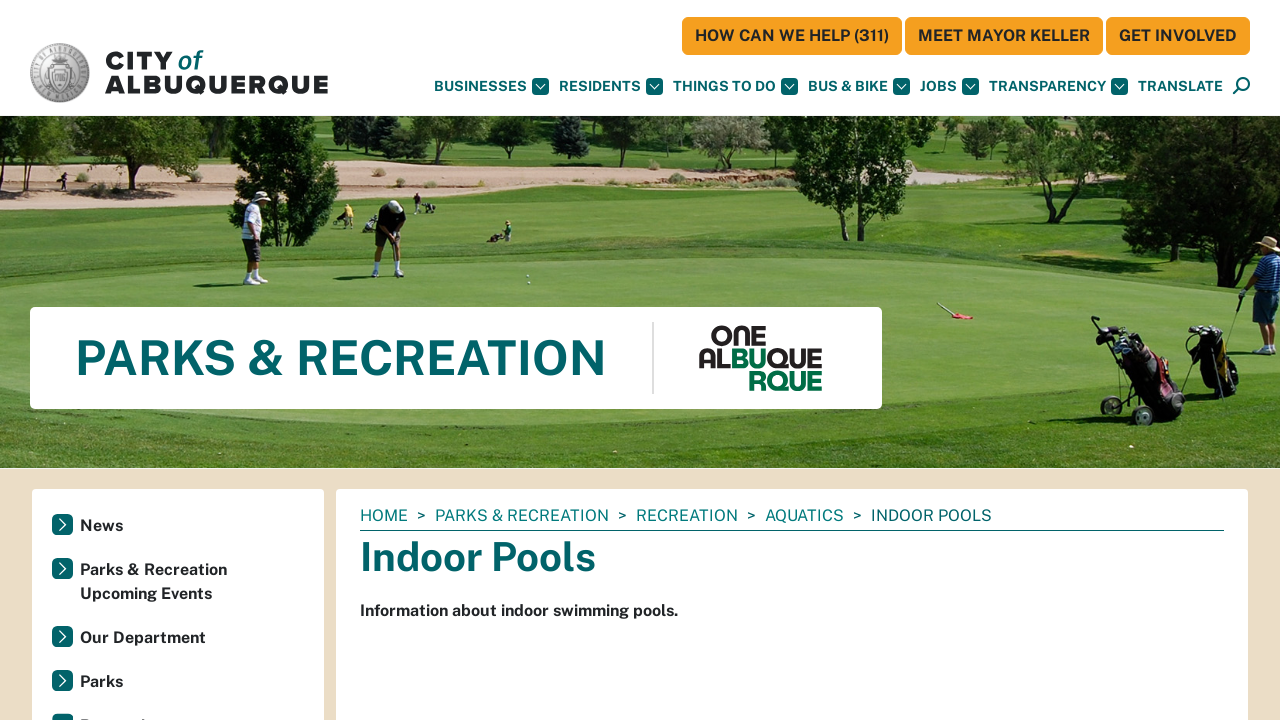

Clicked on the specific pool link for Galina K pool at (548, 360) on xpath=//div[@id='parent-fieldname-text']//a[@data-val='e8f7542fb4e0de27b3ea4a0e7
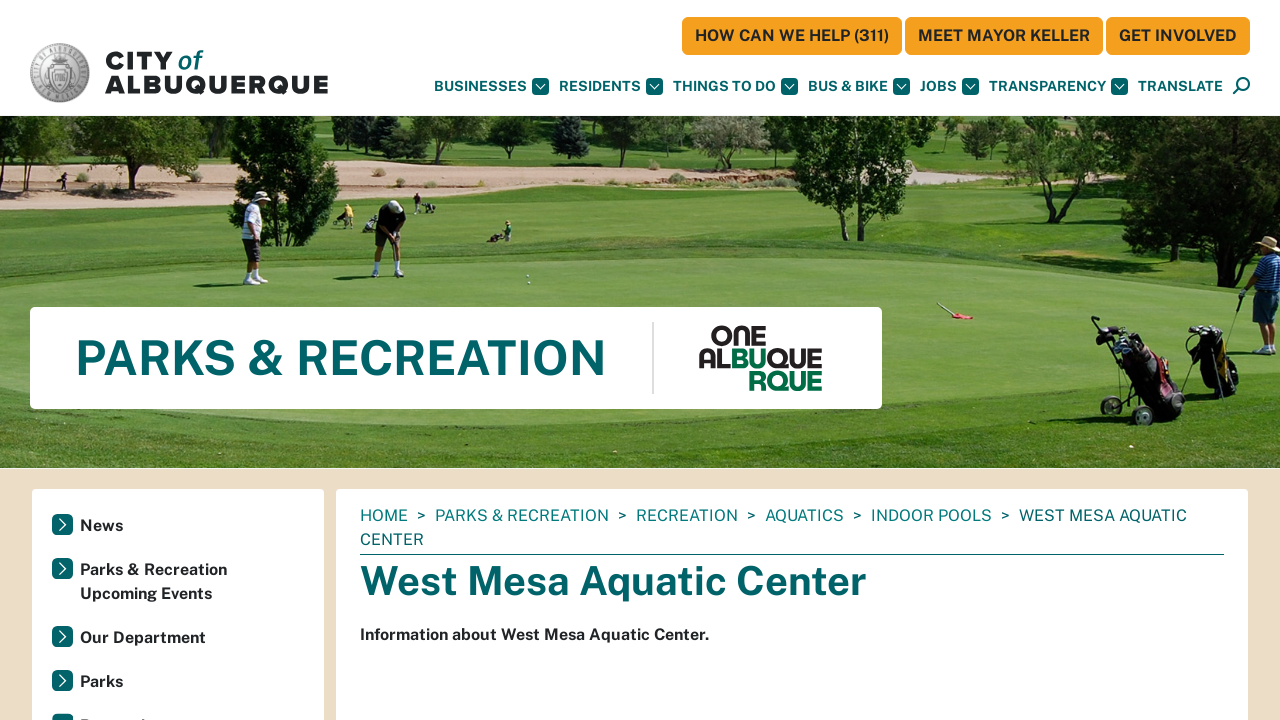

Verified pool address '6705 Fortuna NW' is displayed on the page
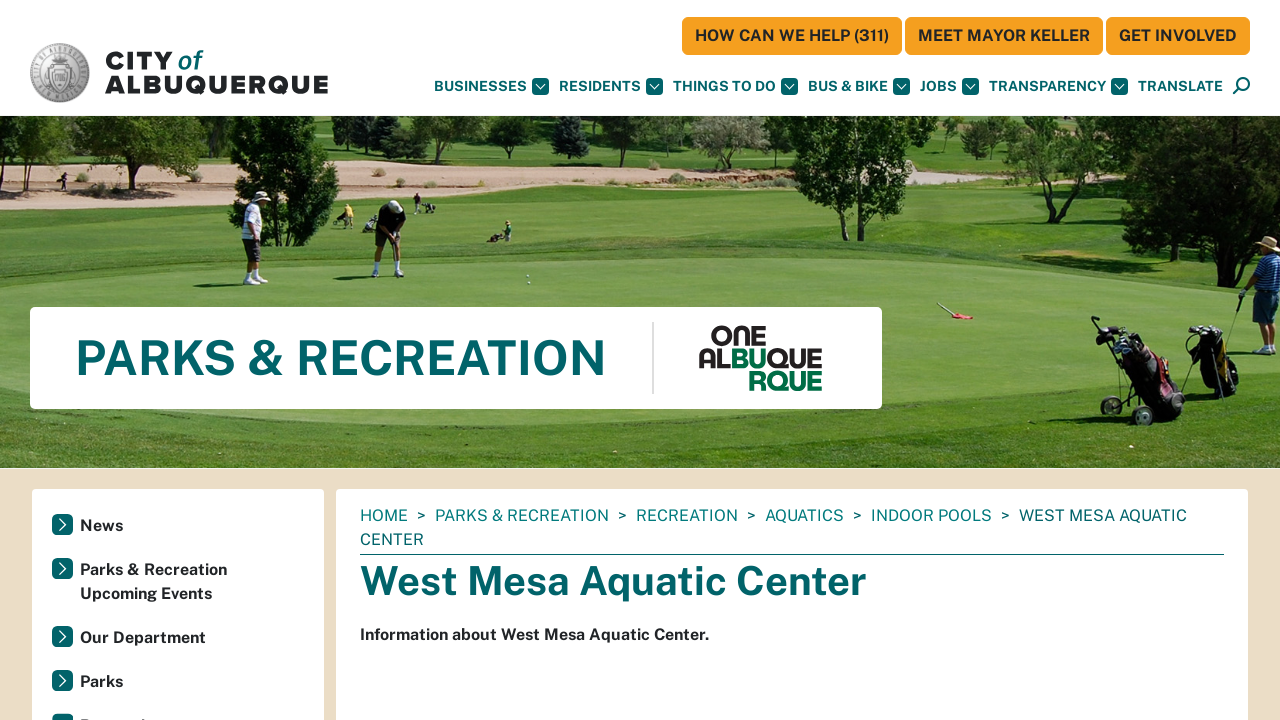

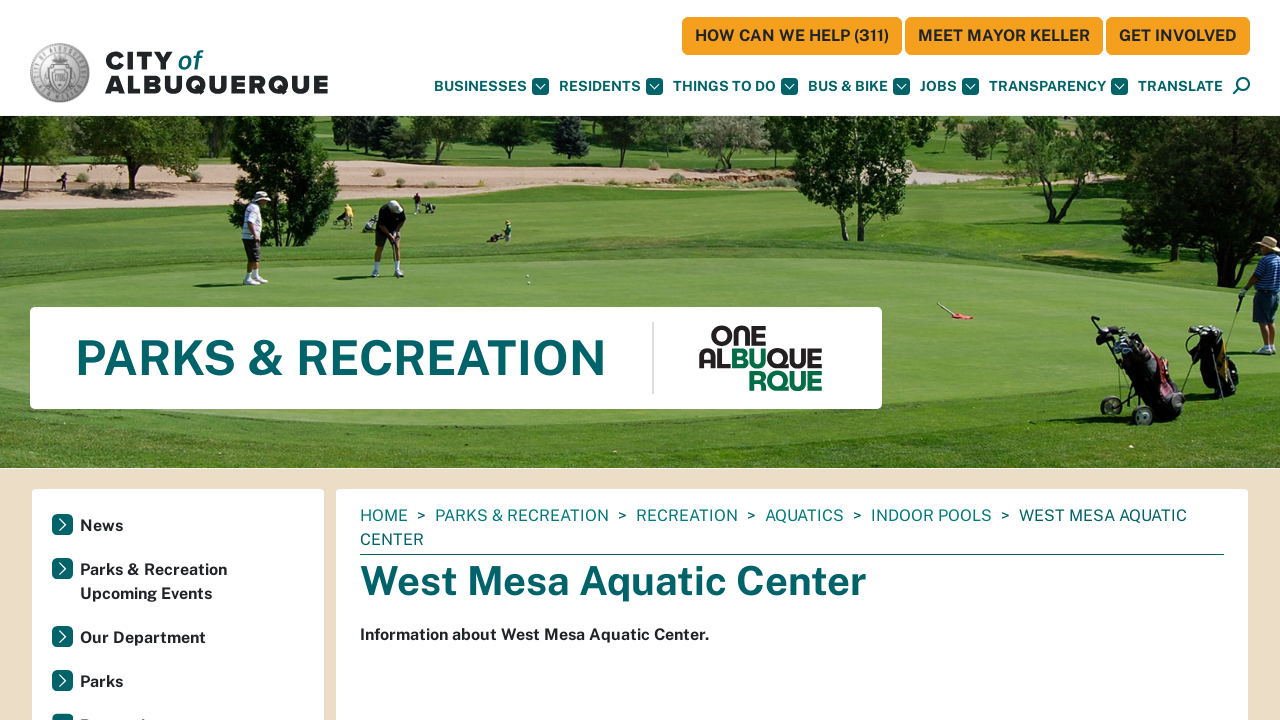